Tests React Semantic UI dropdown by selecting different names (Christian, Matt, Justen Kitsune) and verifying each selection.

Starting URL: https://react.semantic-ui.com/maximize/dropdown-example-selection/

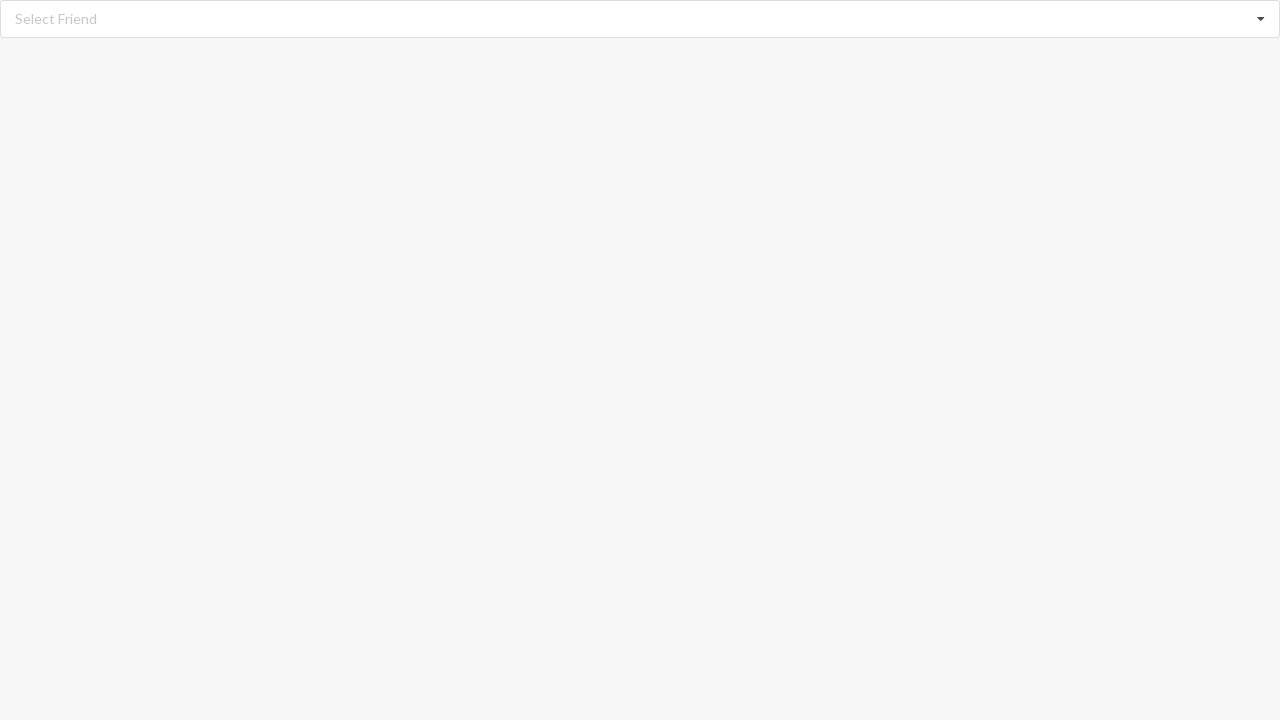

Clicked dropdown to open options at (640, 19) on div[role='listbox']
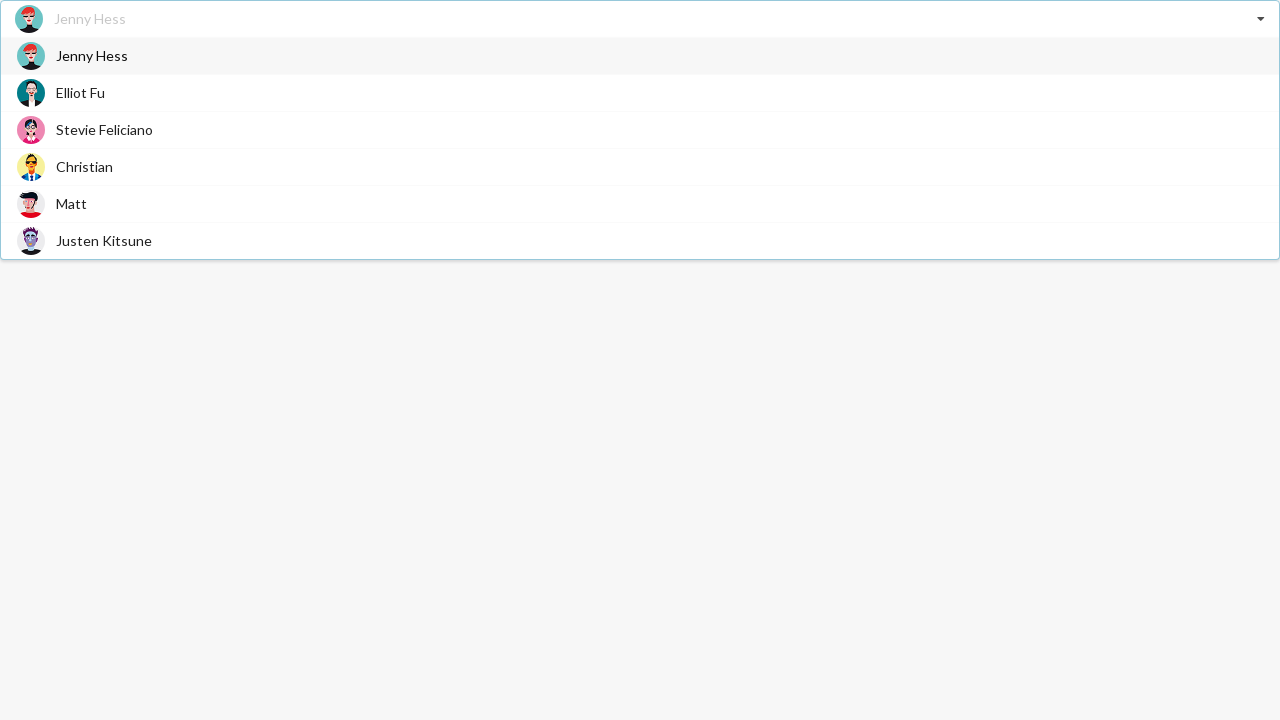

Dropdown options loaded
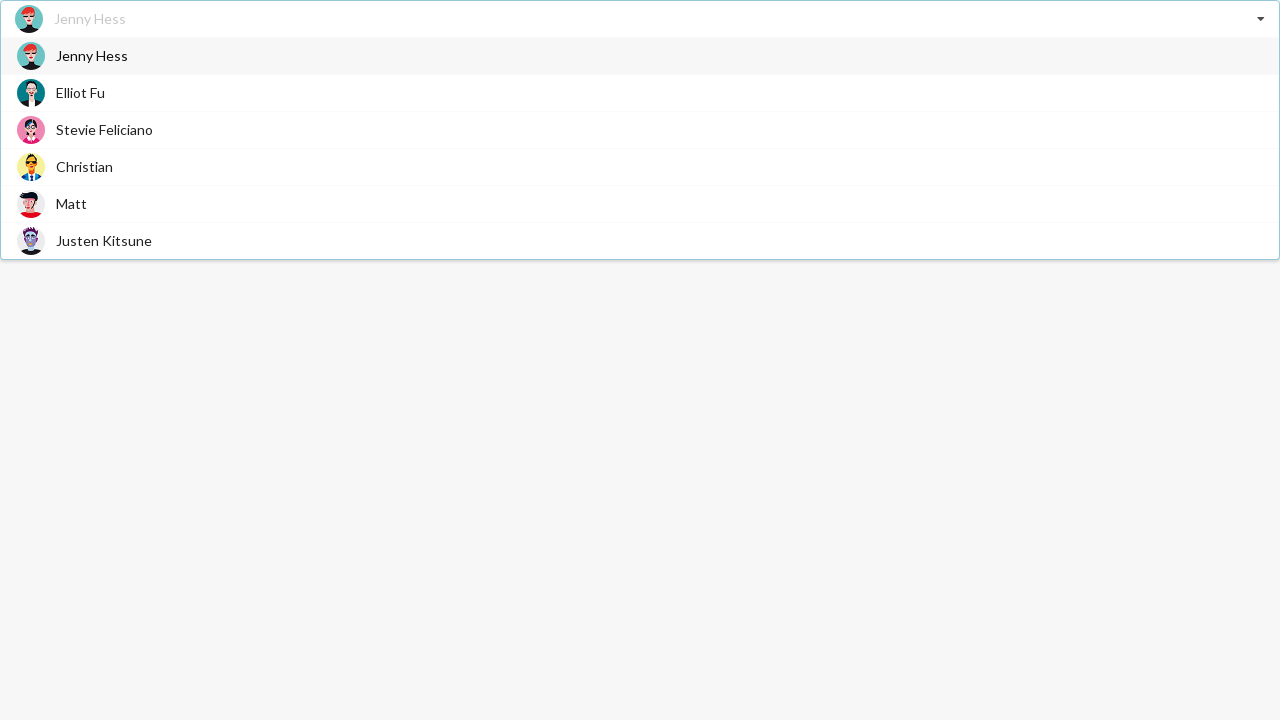

Selected 'Christian' from dropdown at (84, 166) on div[role='option'] span:has-text('Christian')
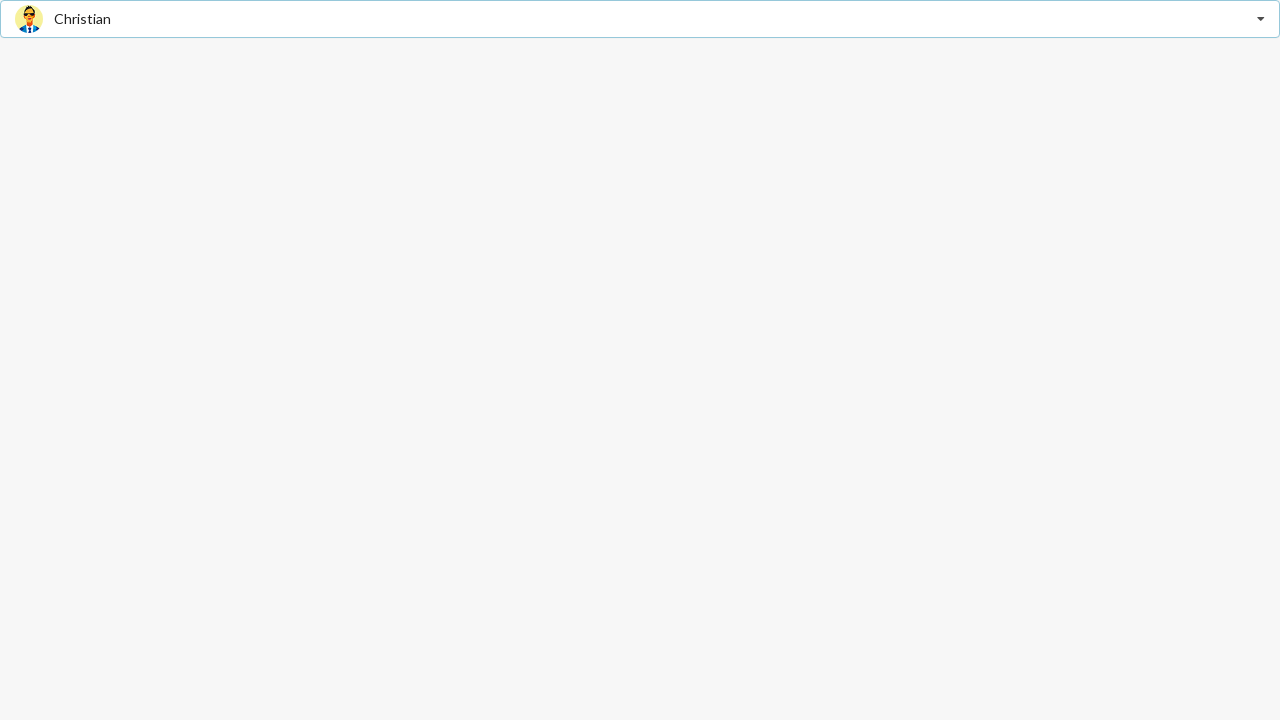

Verified 'Christian' is selected
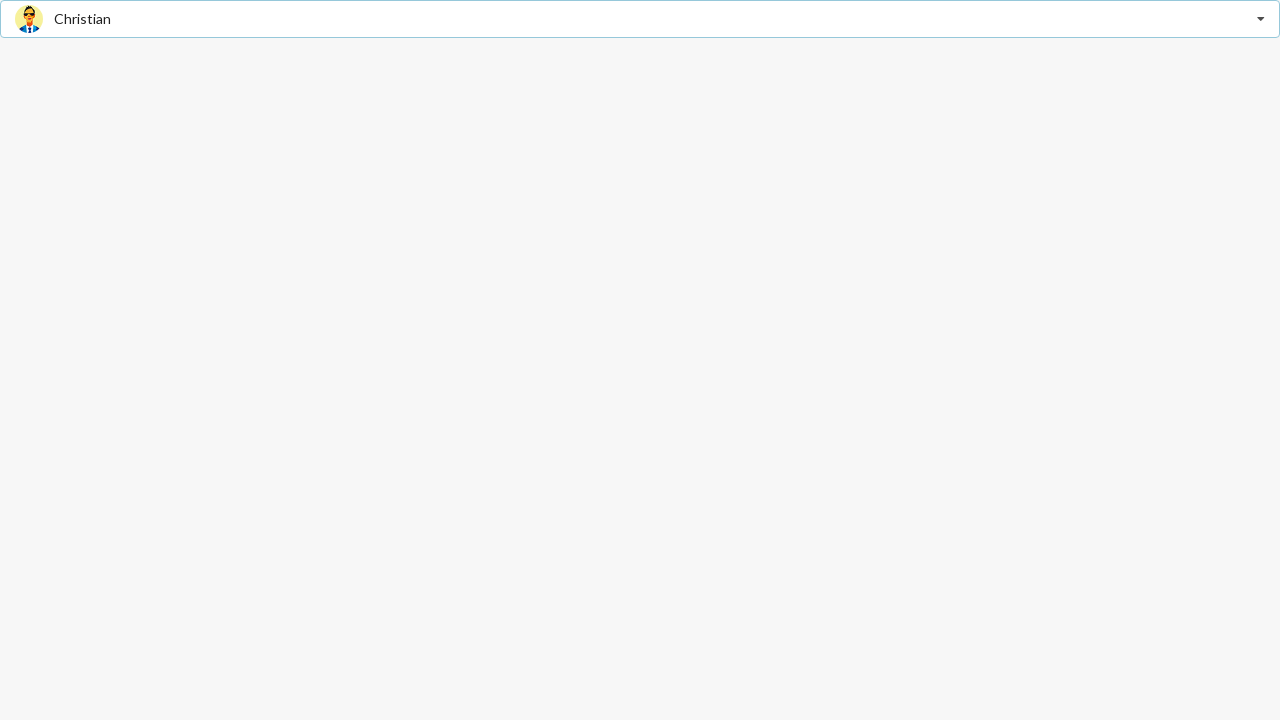

Clicked dropdown to open options at (640, 19) on div[role='listbox']
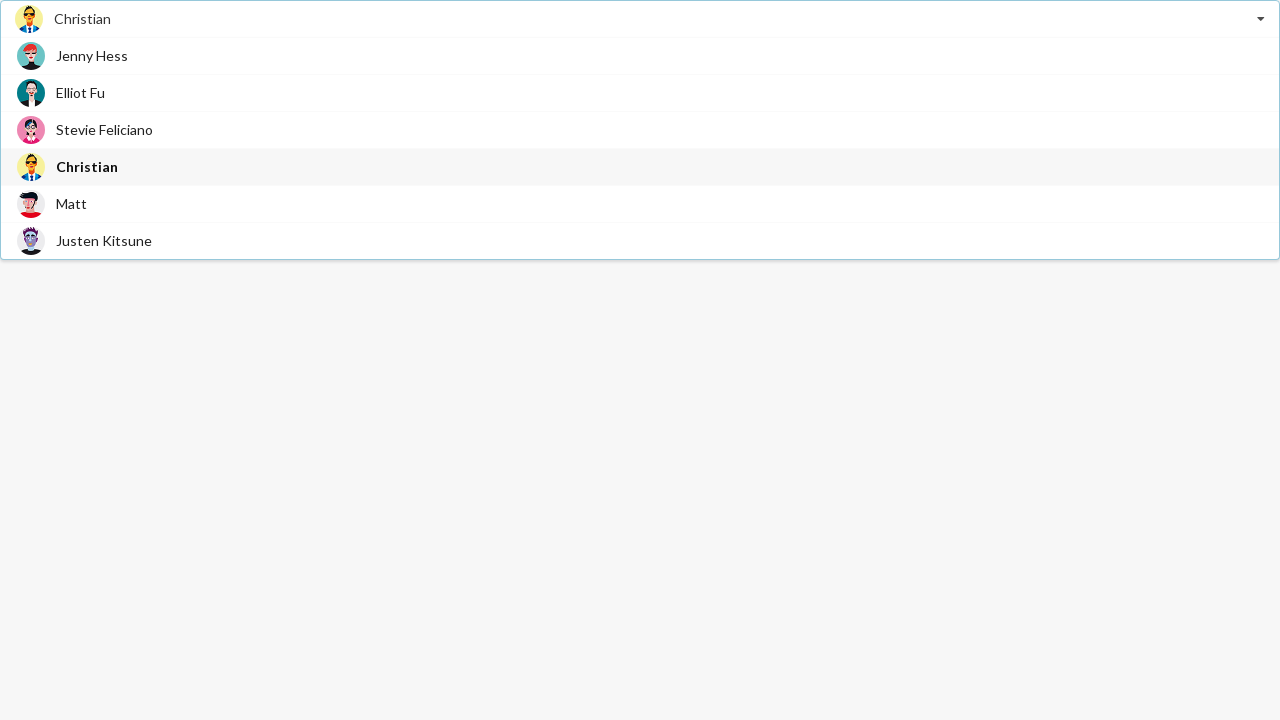

Dropdown options loaded
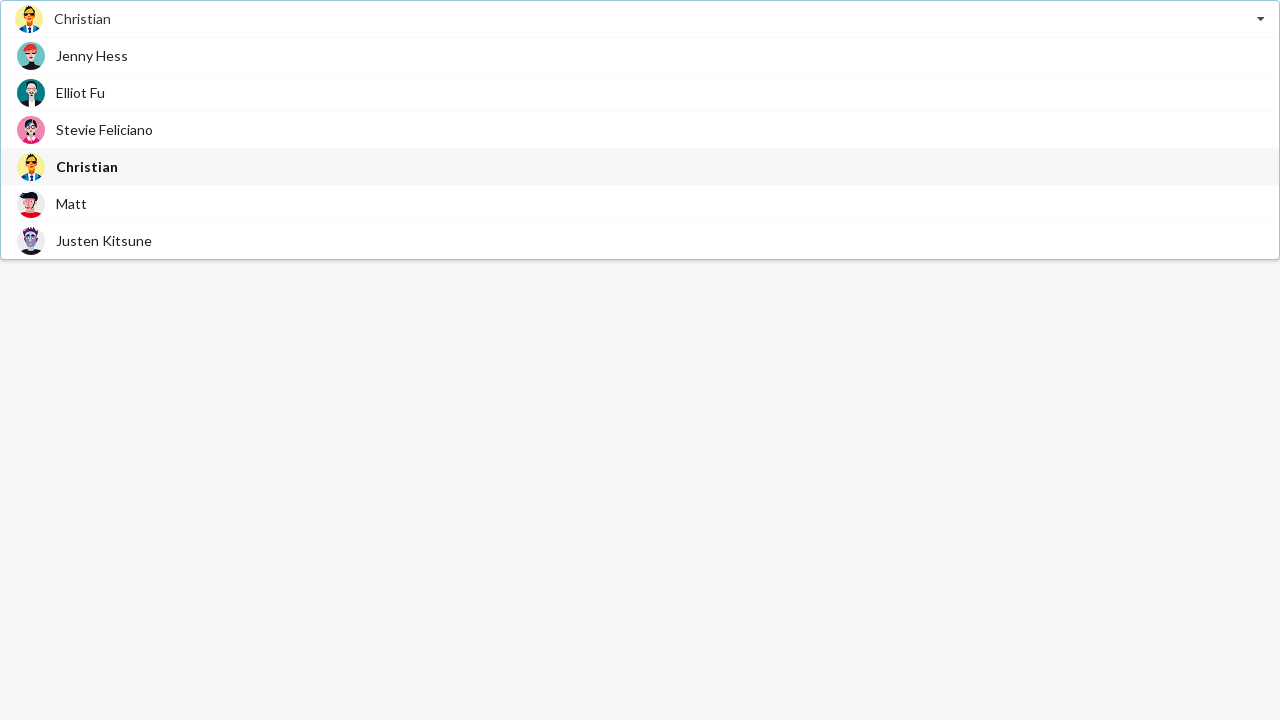

Selected 'Matt' from dropdown at (72, 204) on div[role='option'] span:has-text('Matt')
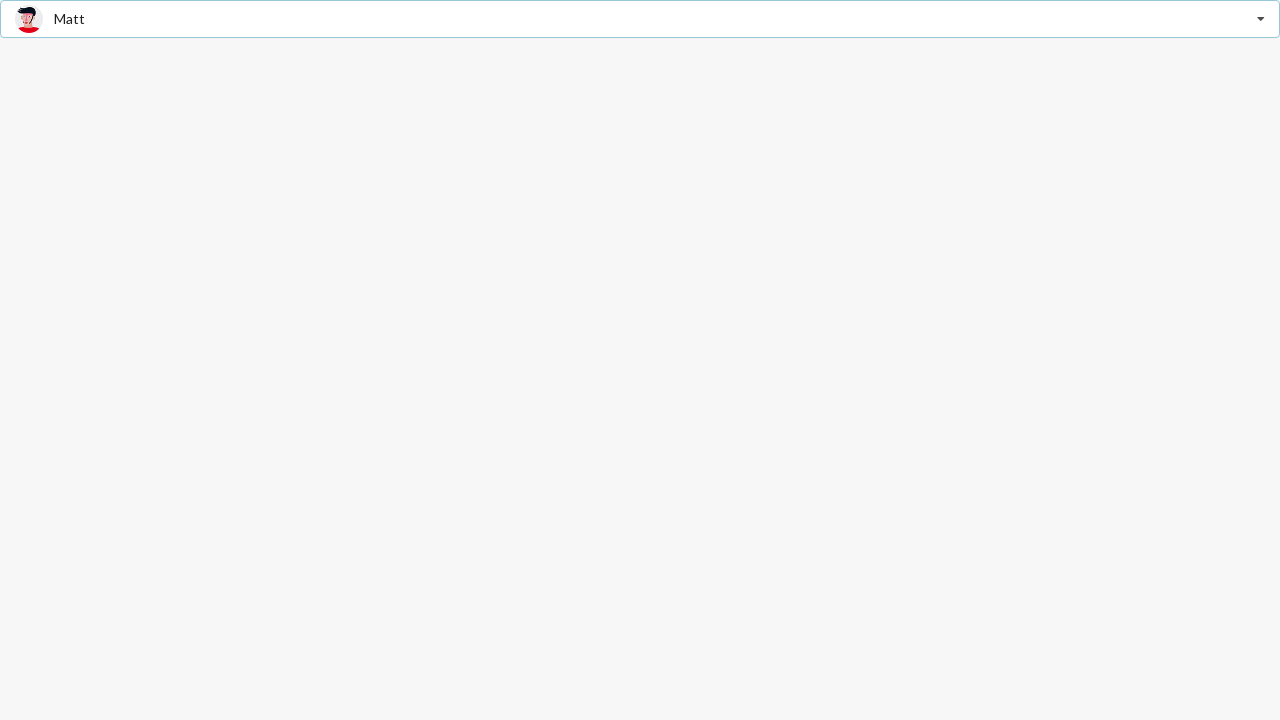

Verified 'Matt' is selected
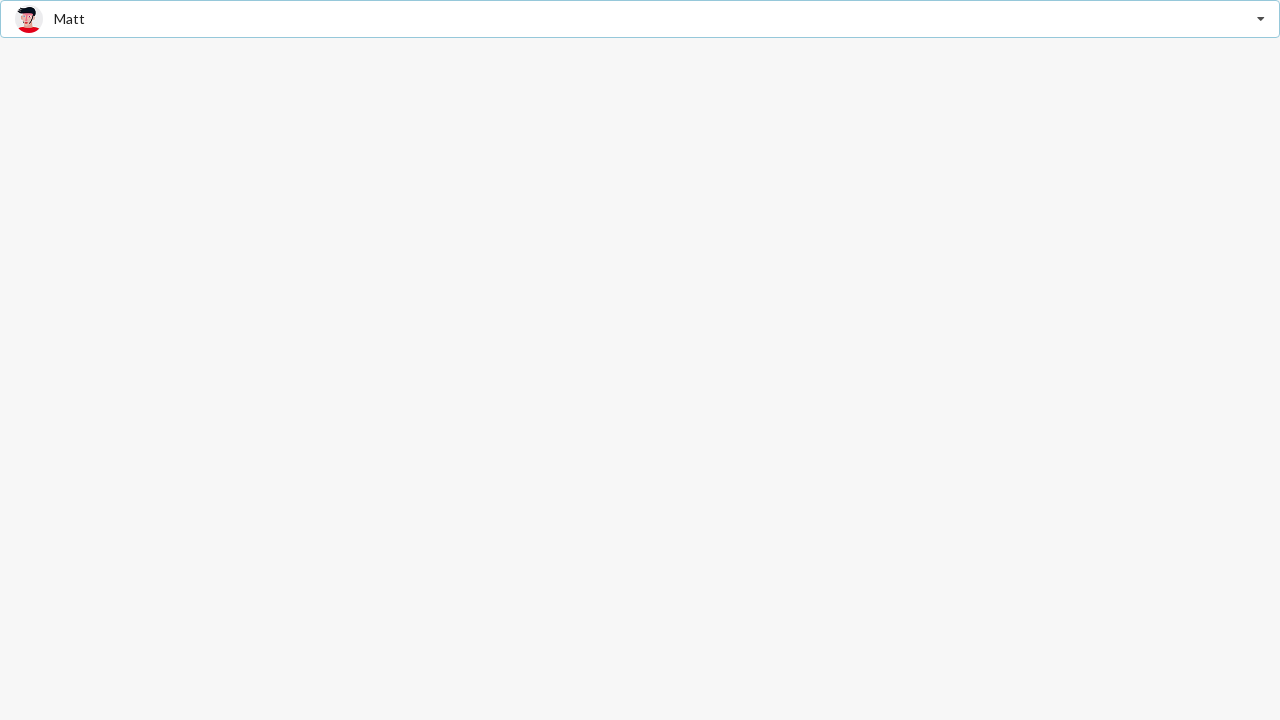

Clicked dropdown to open options at (640, 19) on div[role='listbox']
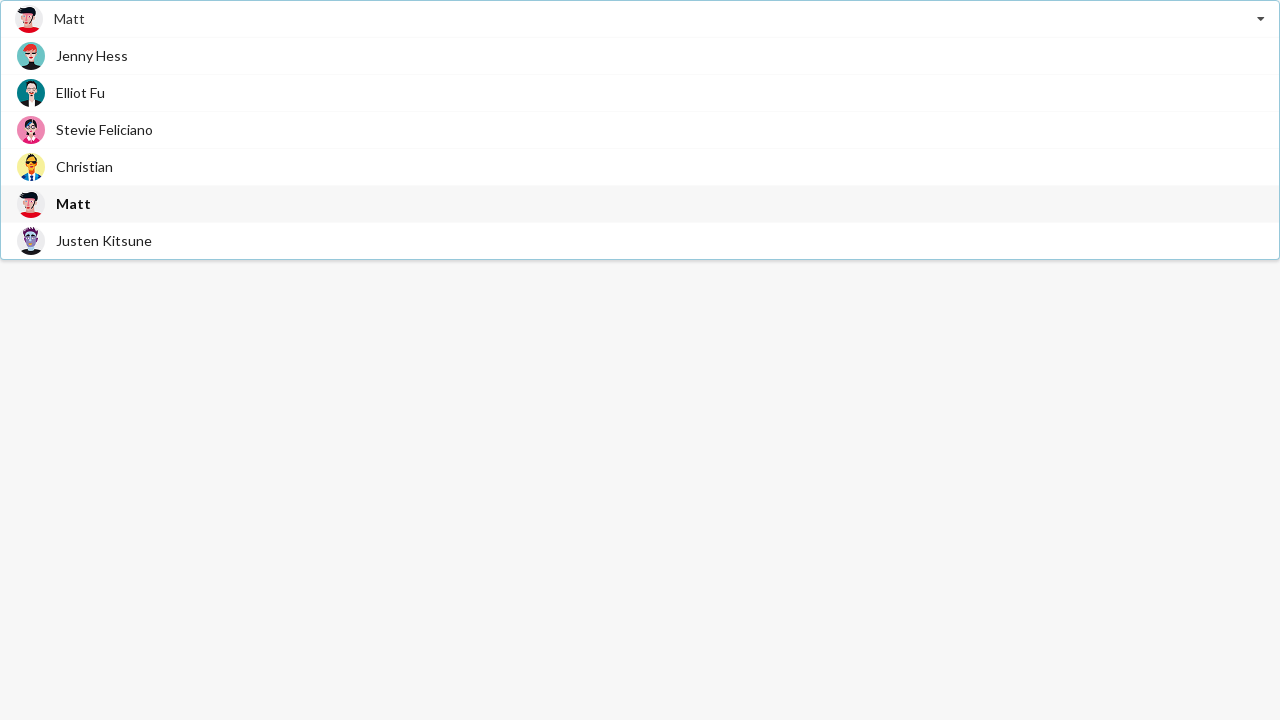

Dropdown options loaded
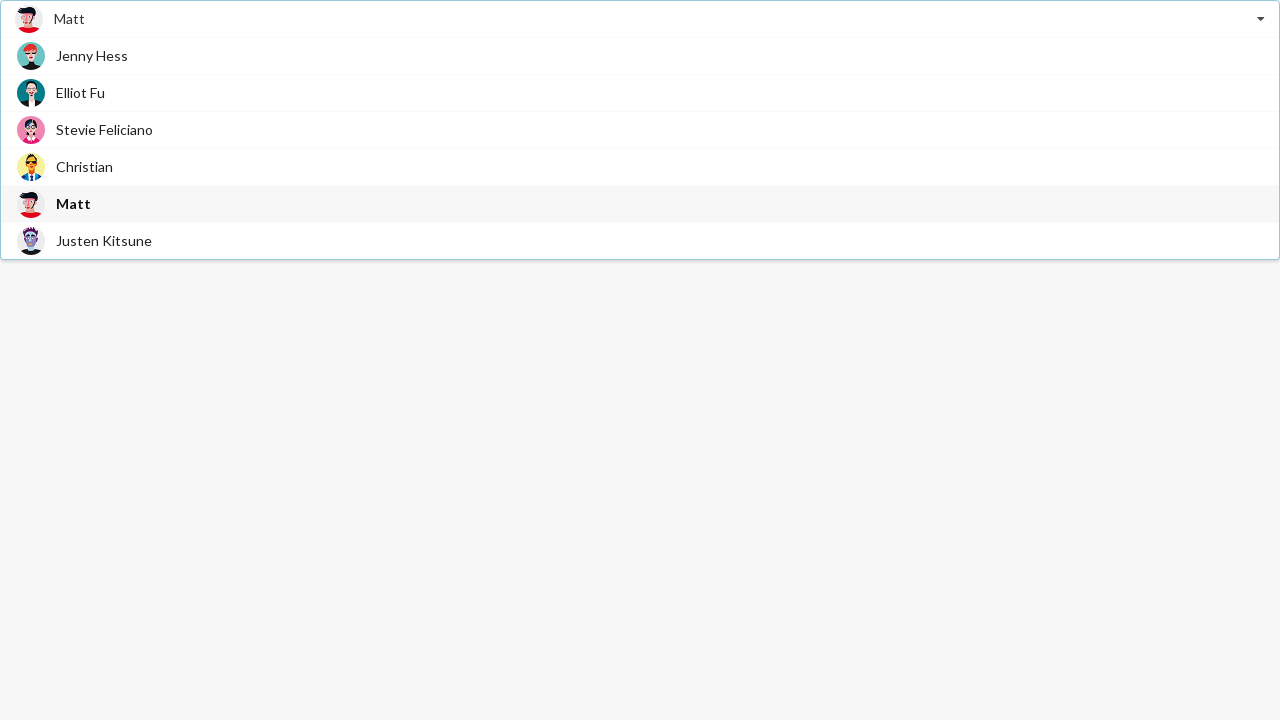

Selected 'Justen Kitsune' from dropdown at (104, 240) on div[role='option'] span:has-text('Justen Kitsune')
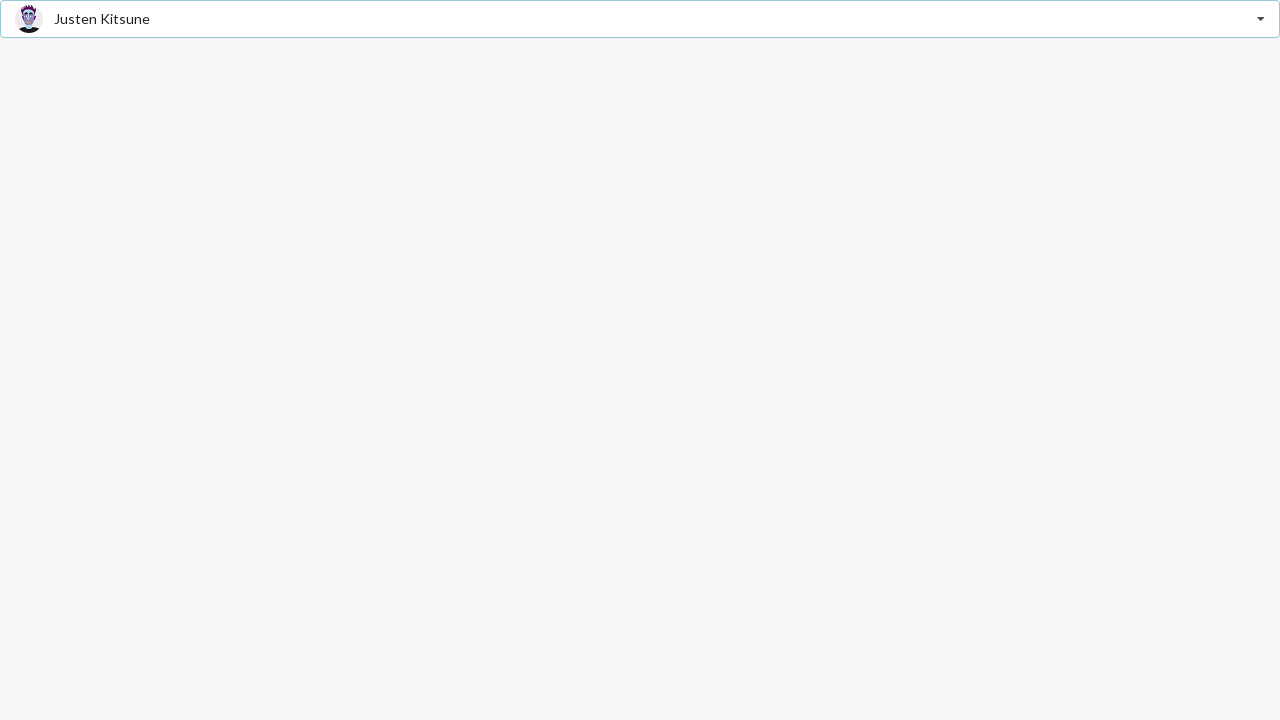

Verified 'Justen Kitsune' is selected
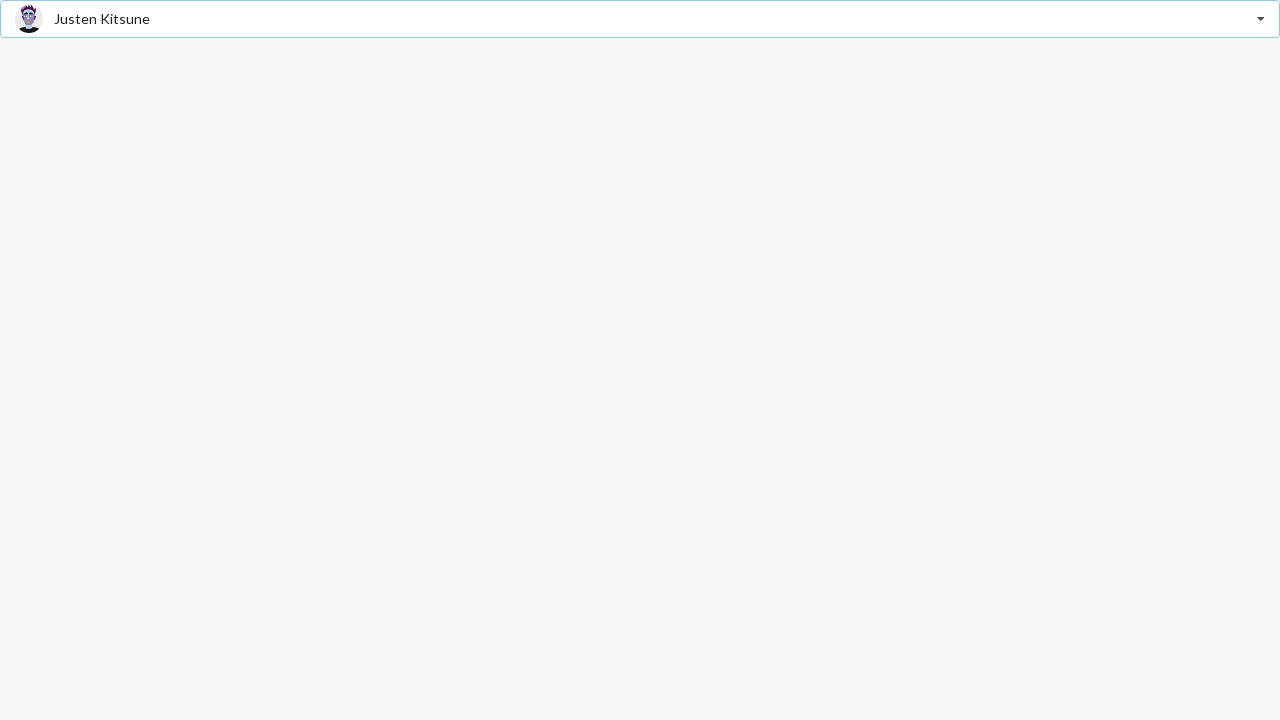

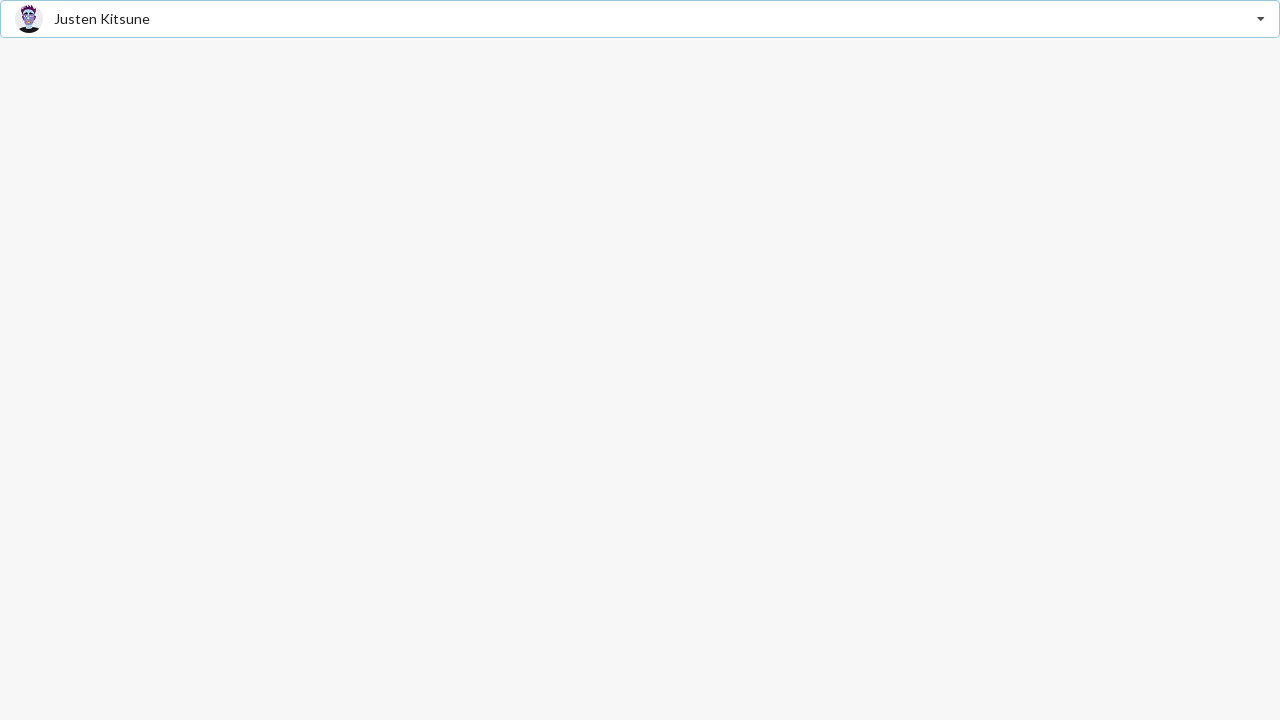